Validates that the page contains between 44 and 47 DOM elements

Starting URL: https://jaredwebber.dev

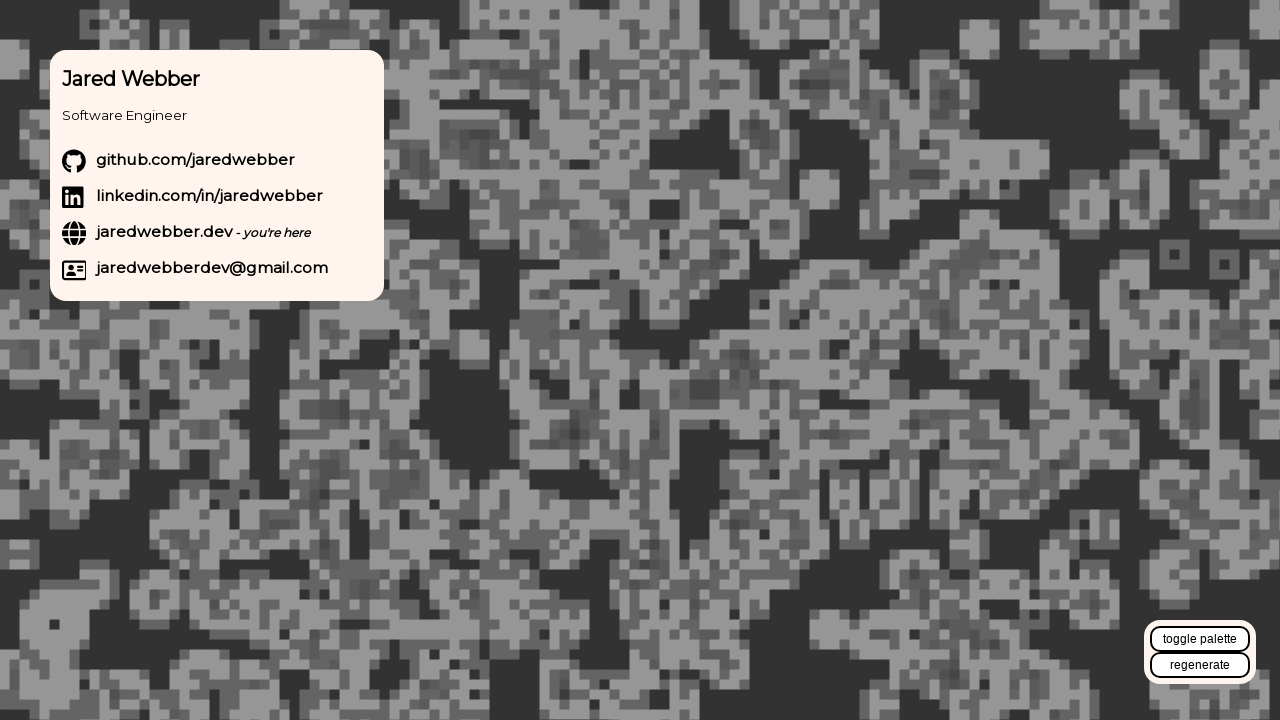

Navigated to https://jaredwebber.dev
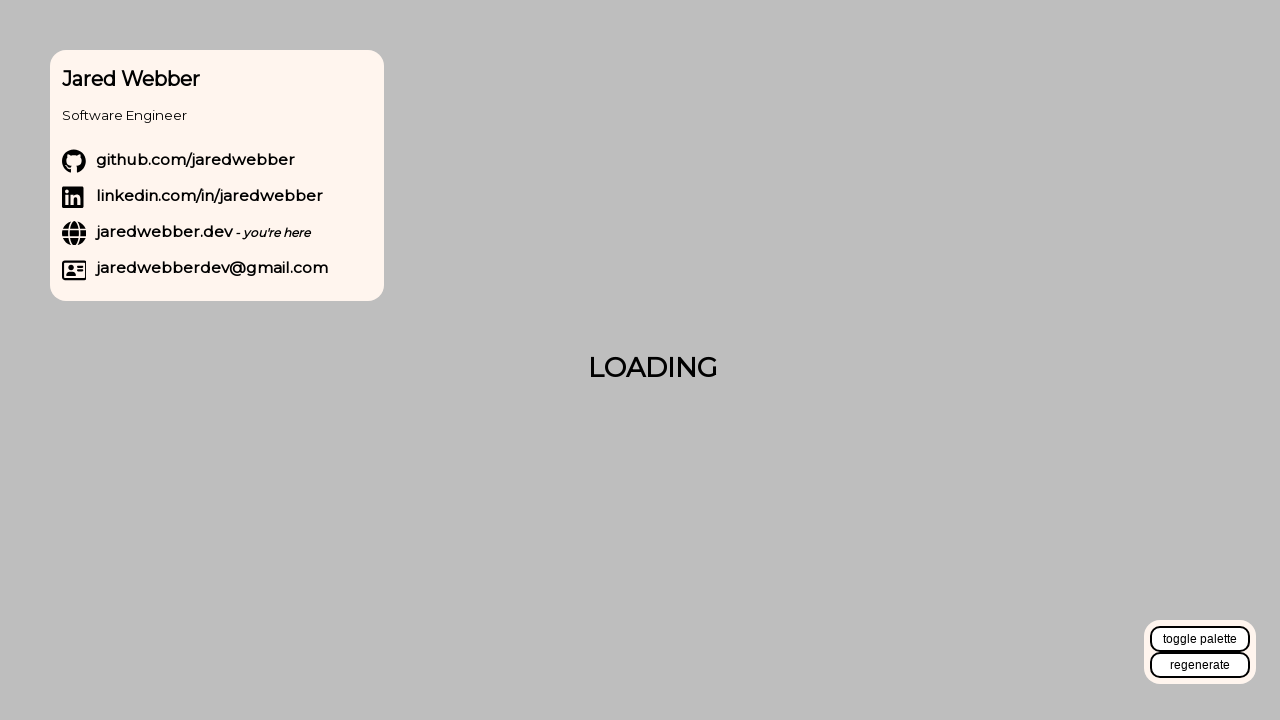

Counted DOM elements: 46 found
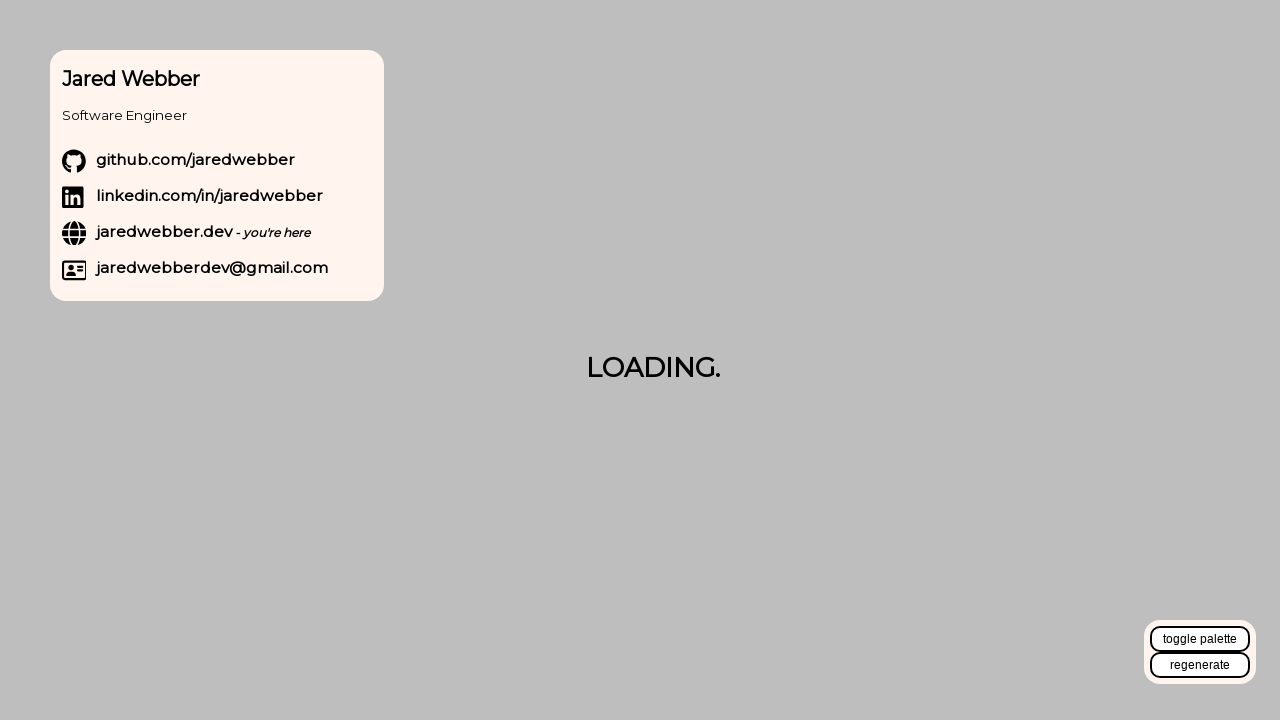

Assertion passed: element count 46 is between 44 and 47
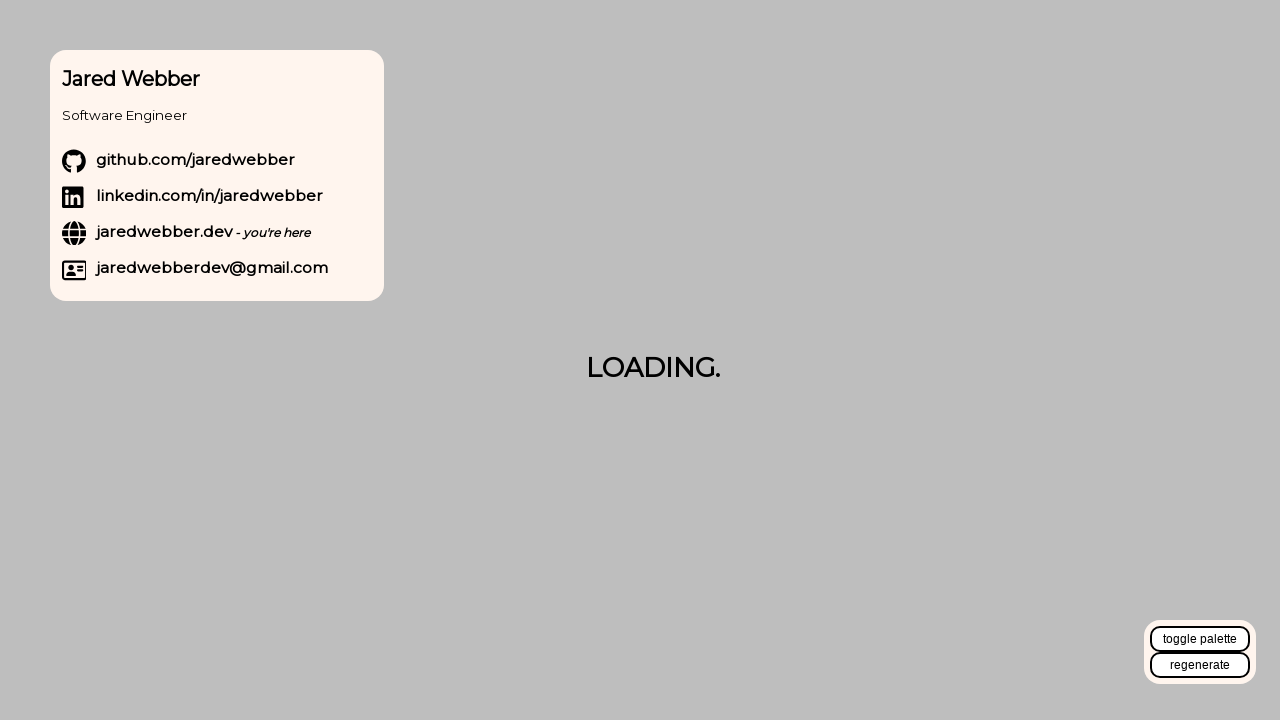

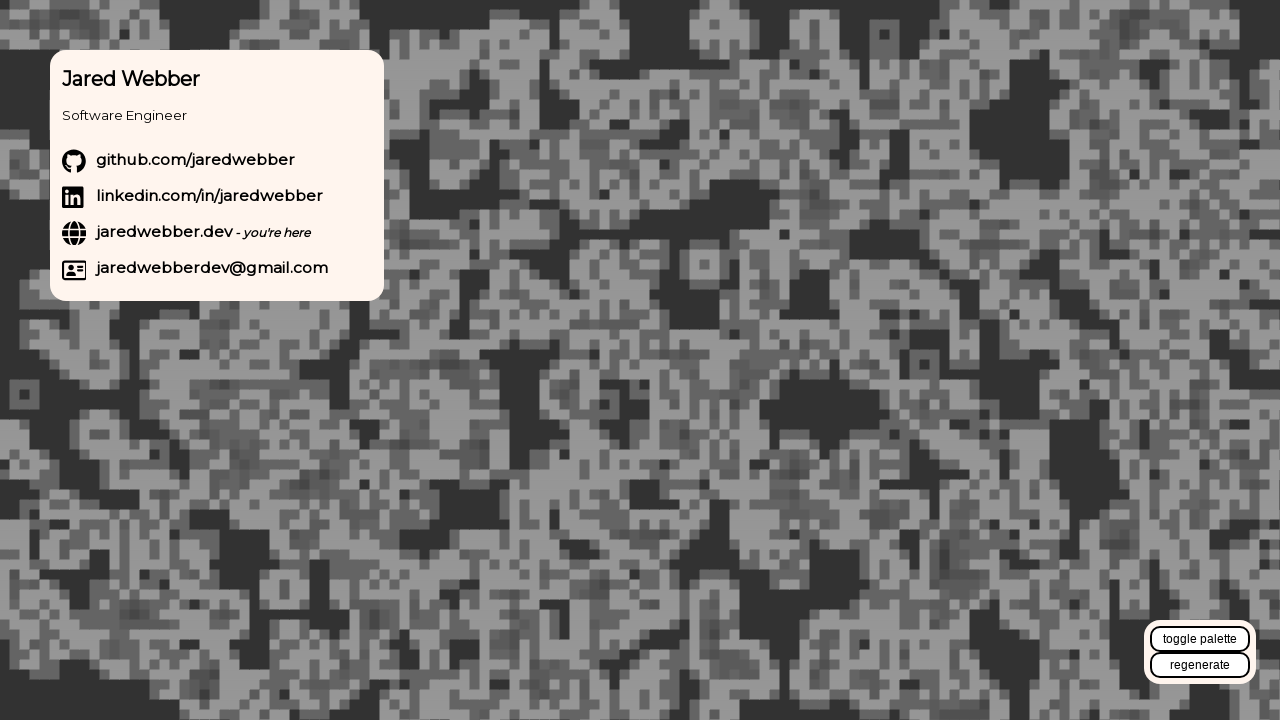